Tests iframe interaction by switching between main page and iframe, filling forms in both contexts, and selecting dropdown options

Starting URL: https://www.hyrtutorials.com/p/frames-practice.html

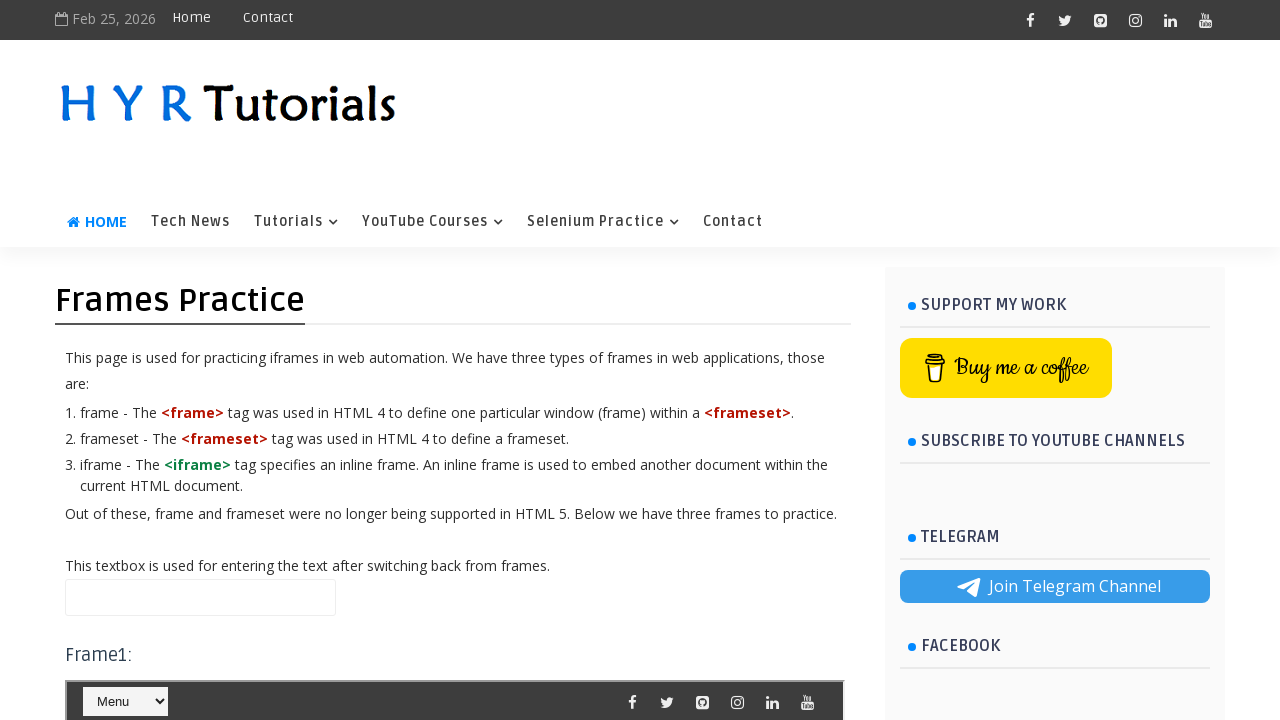

Filled name field in main page with 'XYZ' on #name
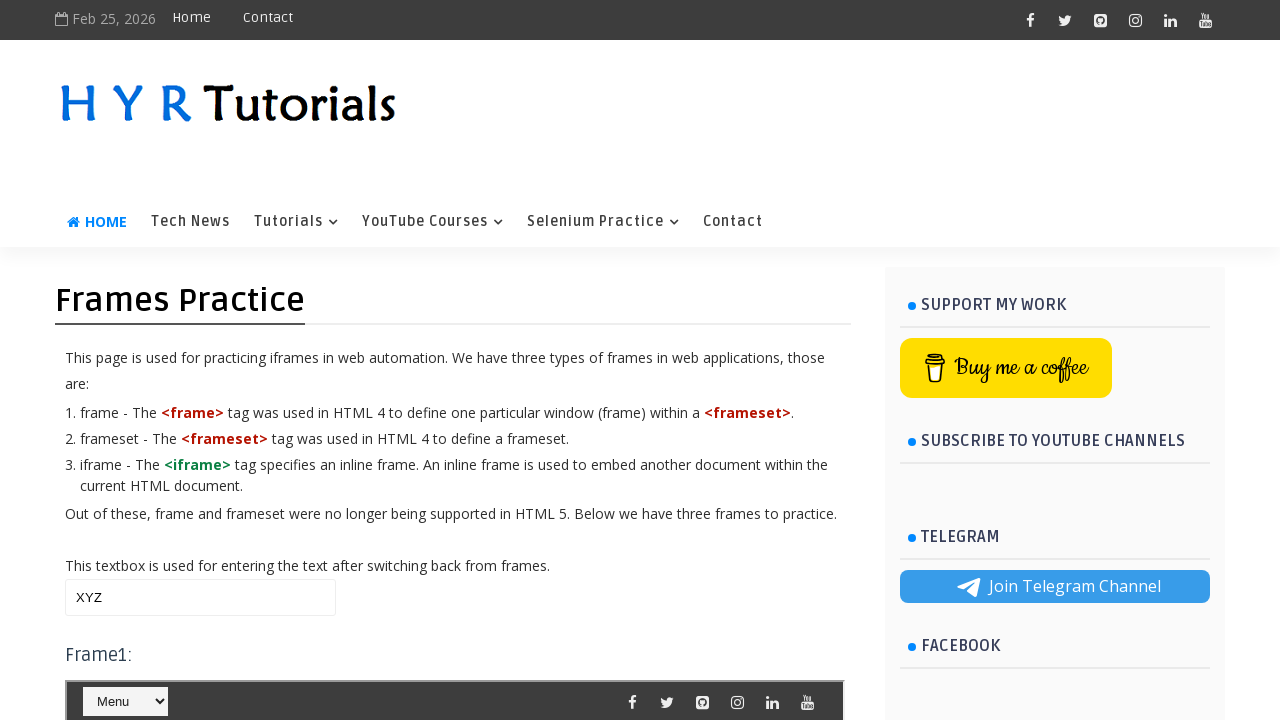

Located first iframe with id 'frm1'
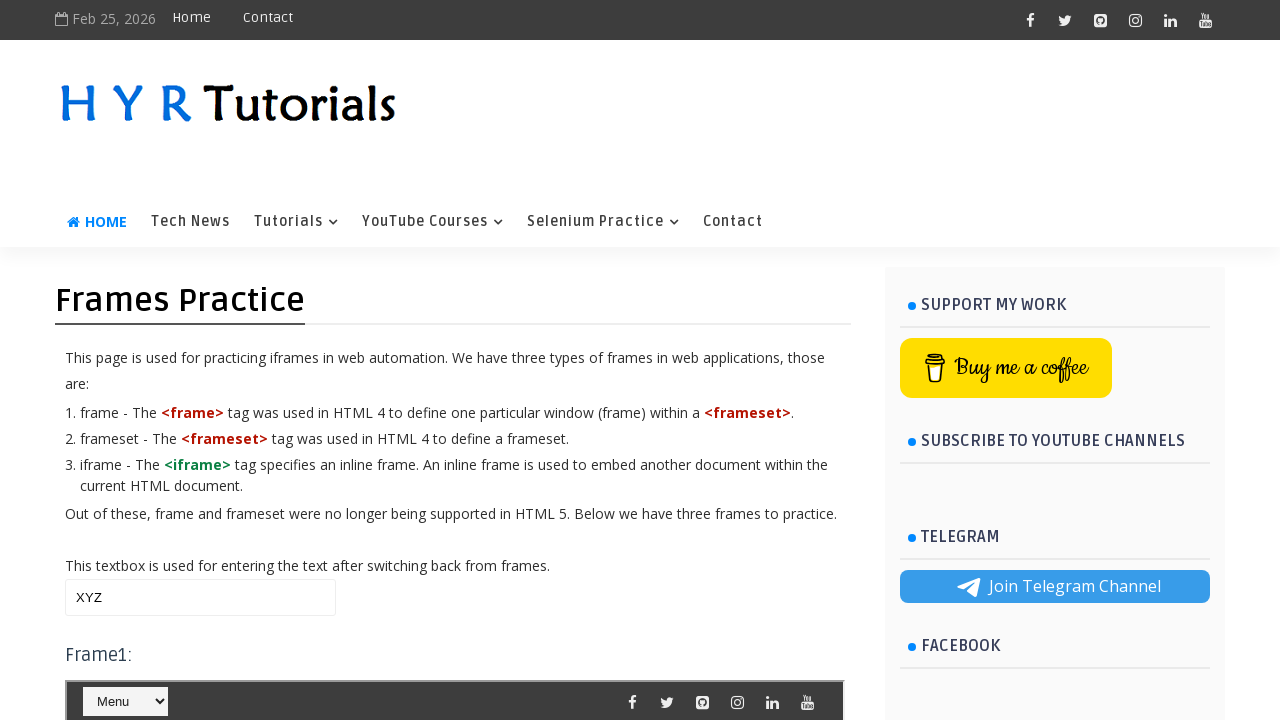

Selected 'Java' option from dropdown in iframe on #frm1 >> internal:control=enter-frame >> #course
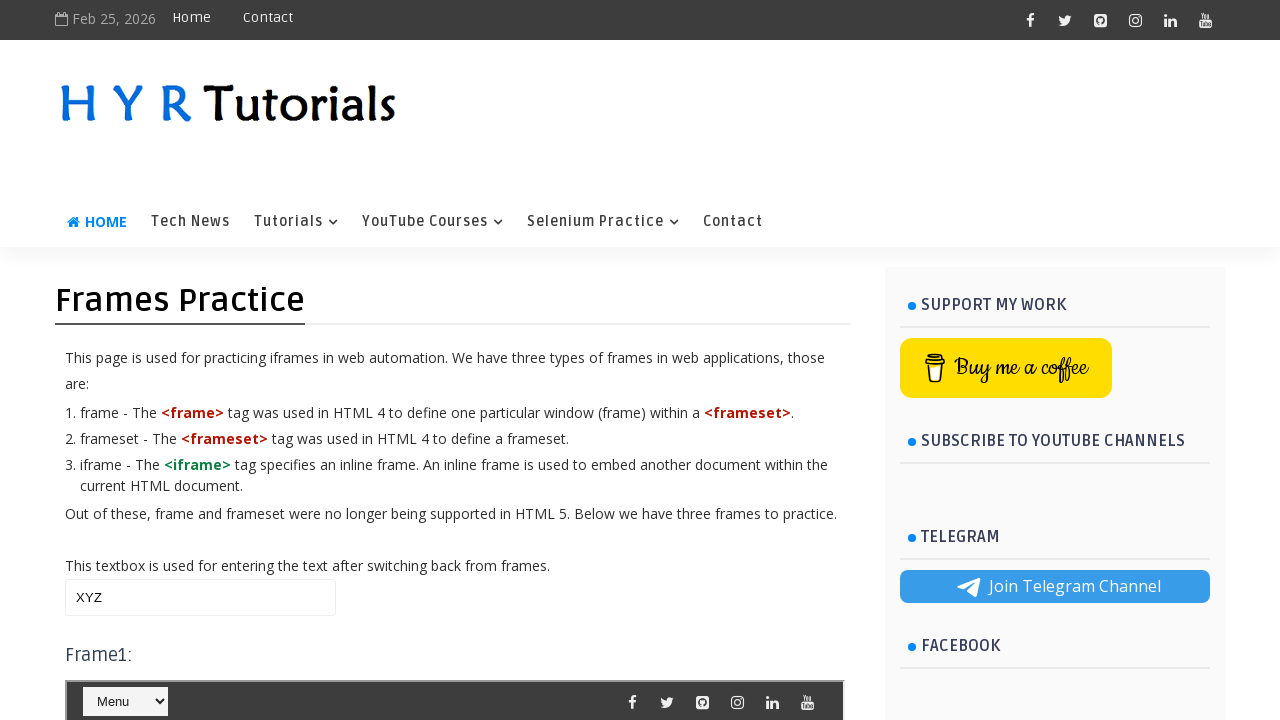

Updated name field in main page to 'XYZHi' on #name
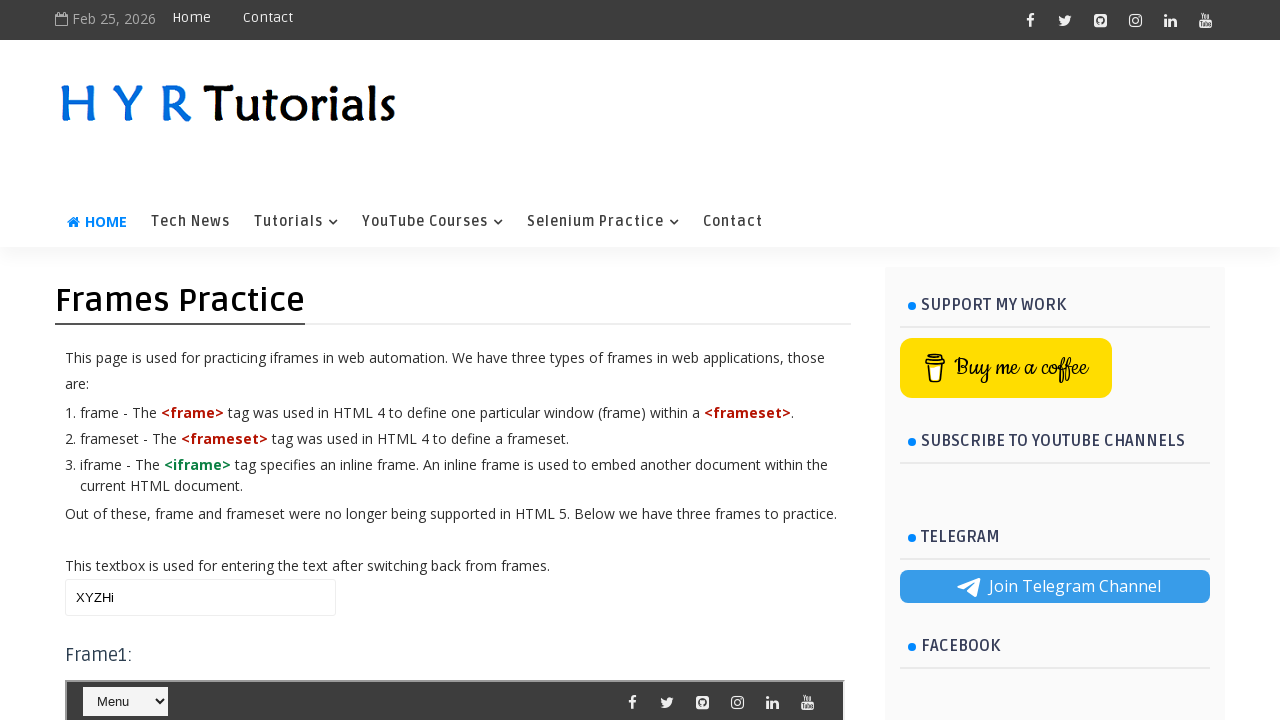

Counted total iframes on page: 11
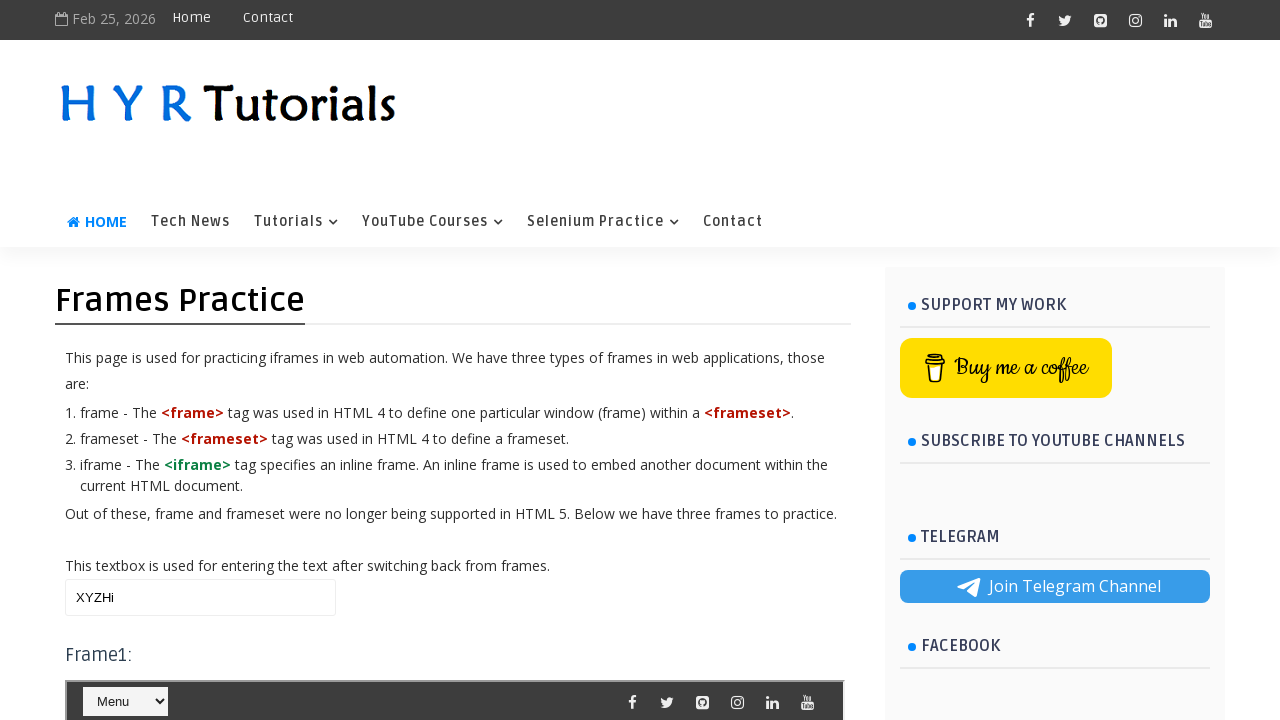

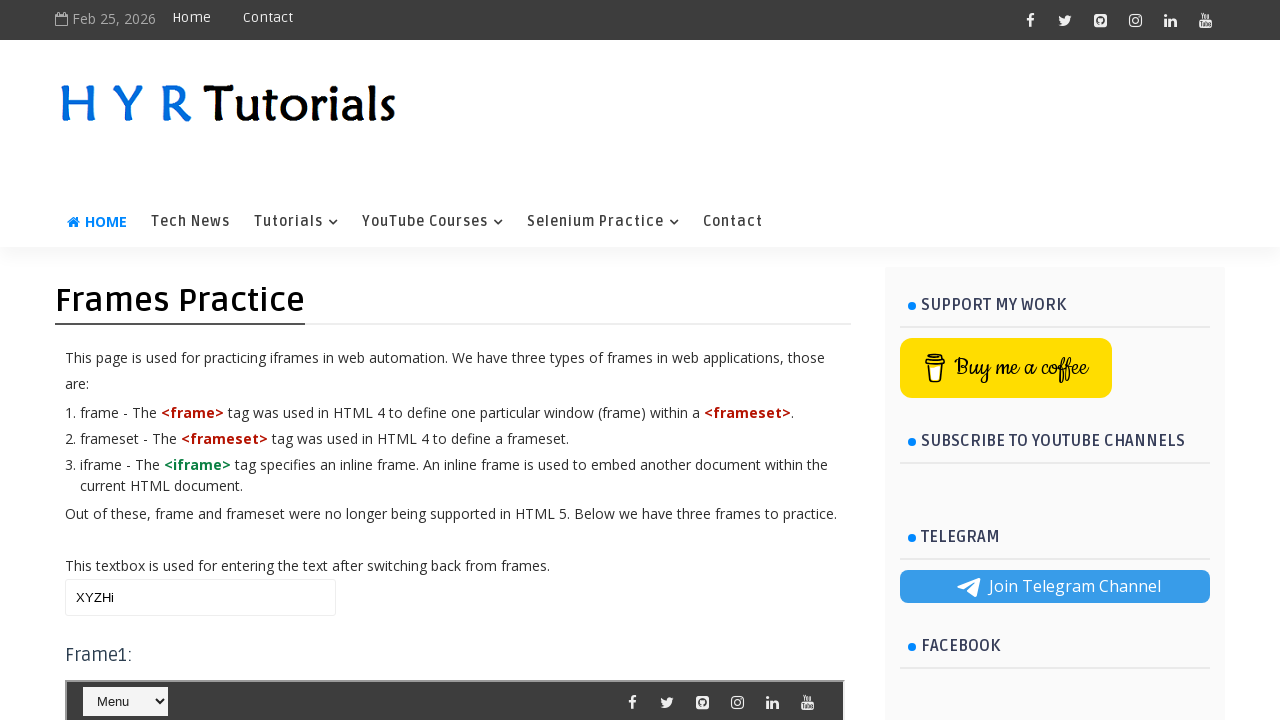